Tests e-commerce functionality on a demo site including login with test credentials, sorting products, adding/removing items from cart, and navigating to checkout

Starting URL: https://www.saucedemo.com/

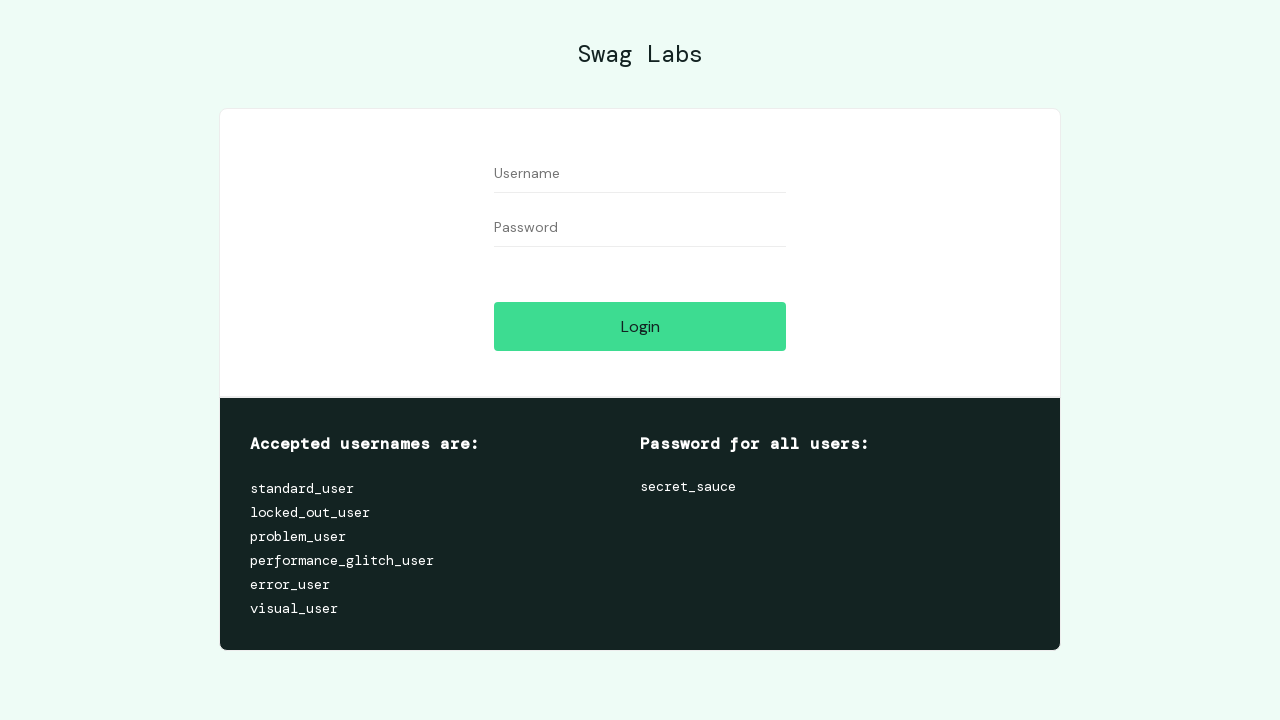

Filled username field with 'standard_user' on #user-name
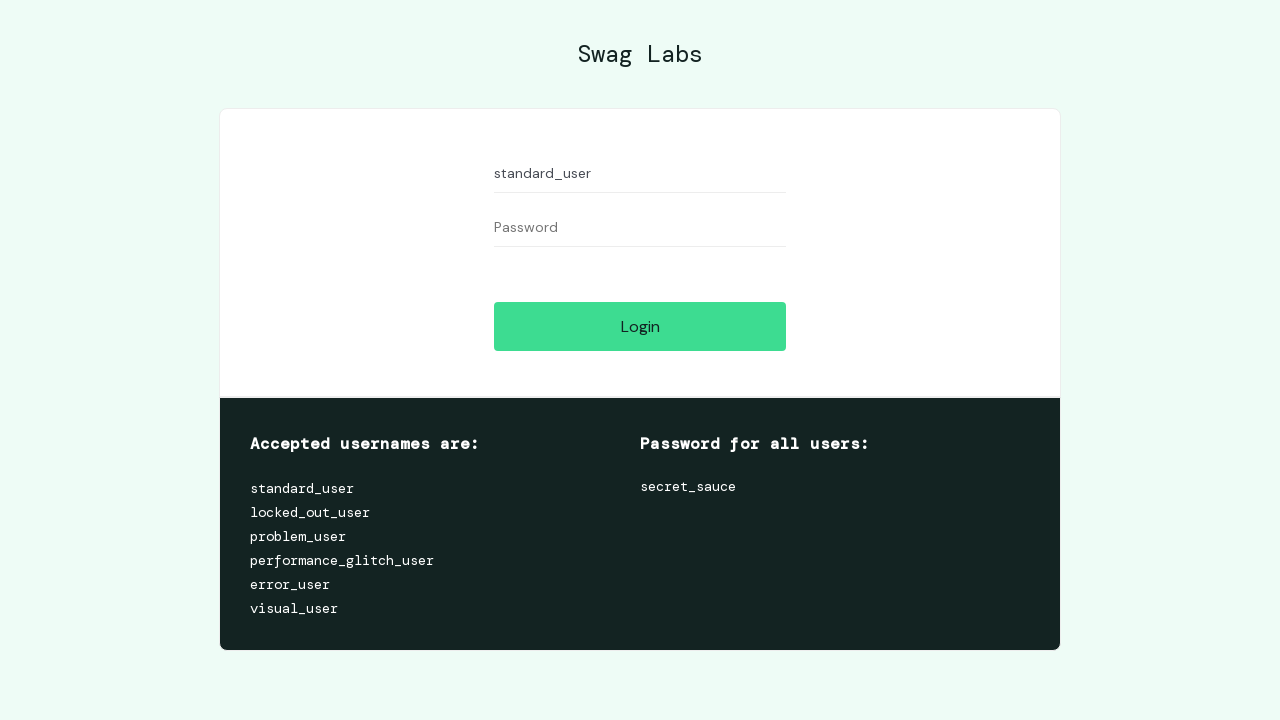

Filled password field with 'secret_sauce' on #password
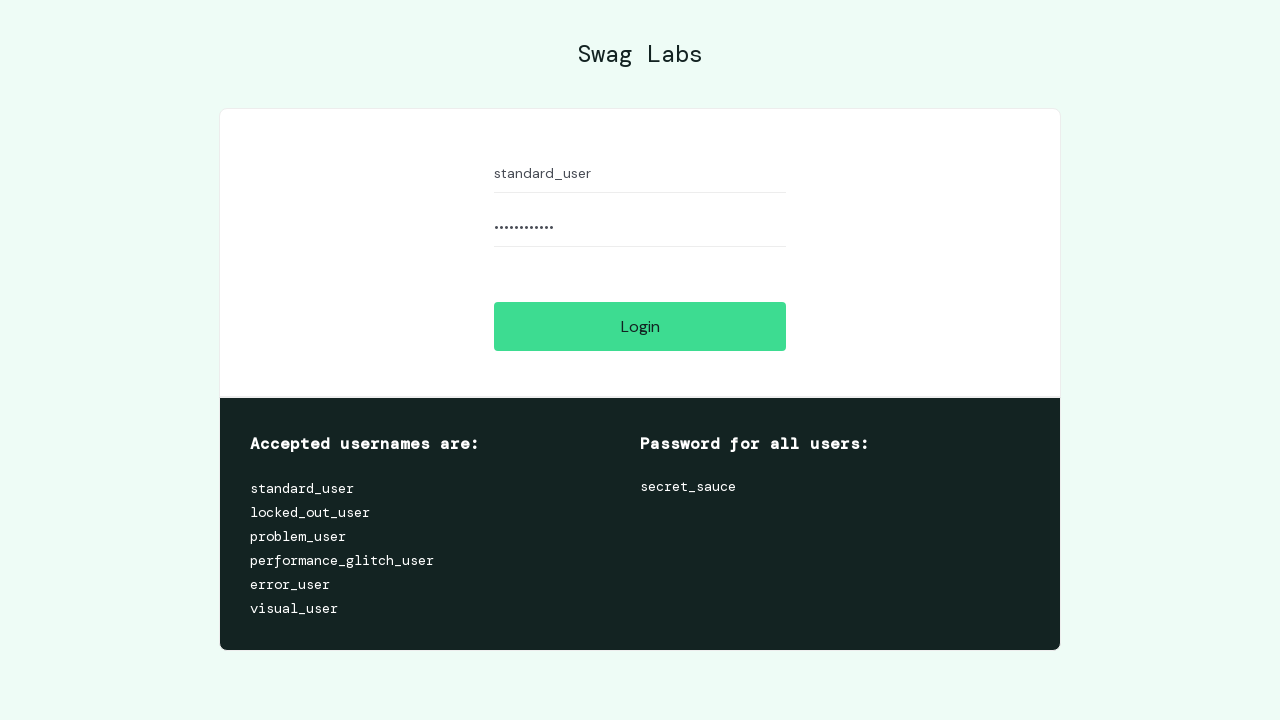

Clicked login button at (640, 326) on #login-button
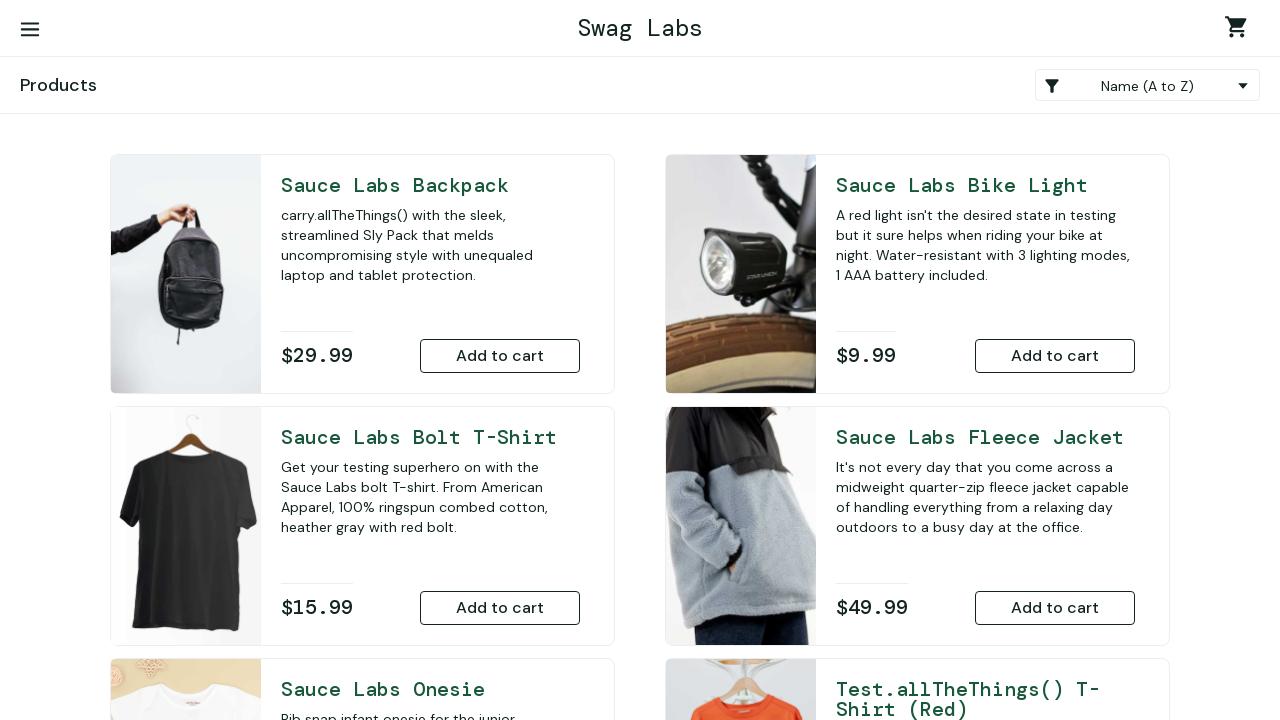

Sorted products by Price (low to high) on .product_sort_container
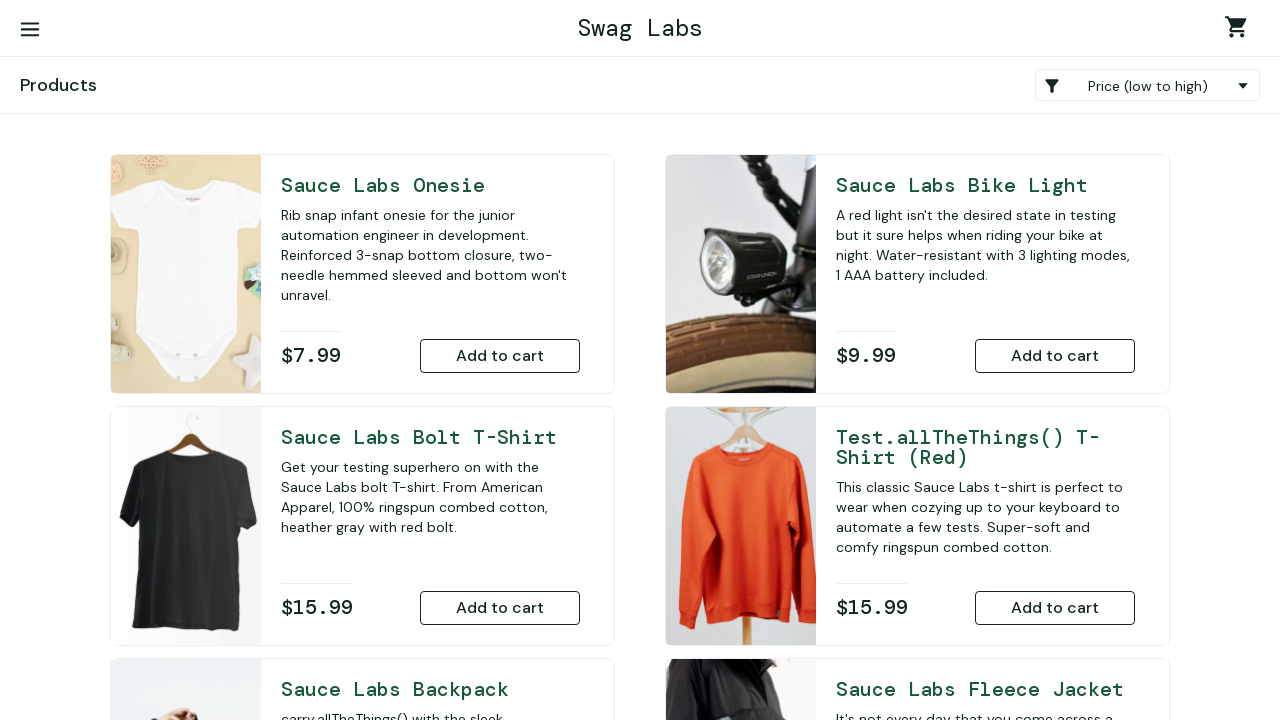

Sorted products by Price (high to low) on .product_sort_container
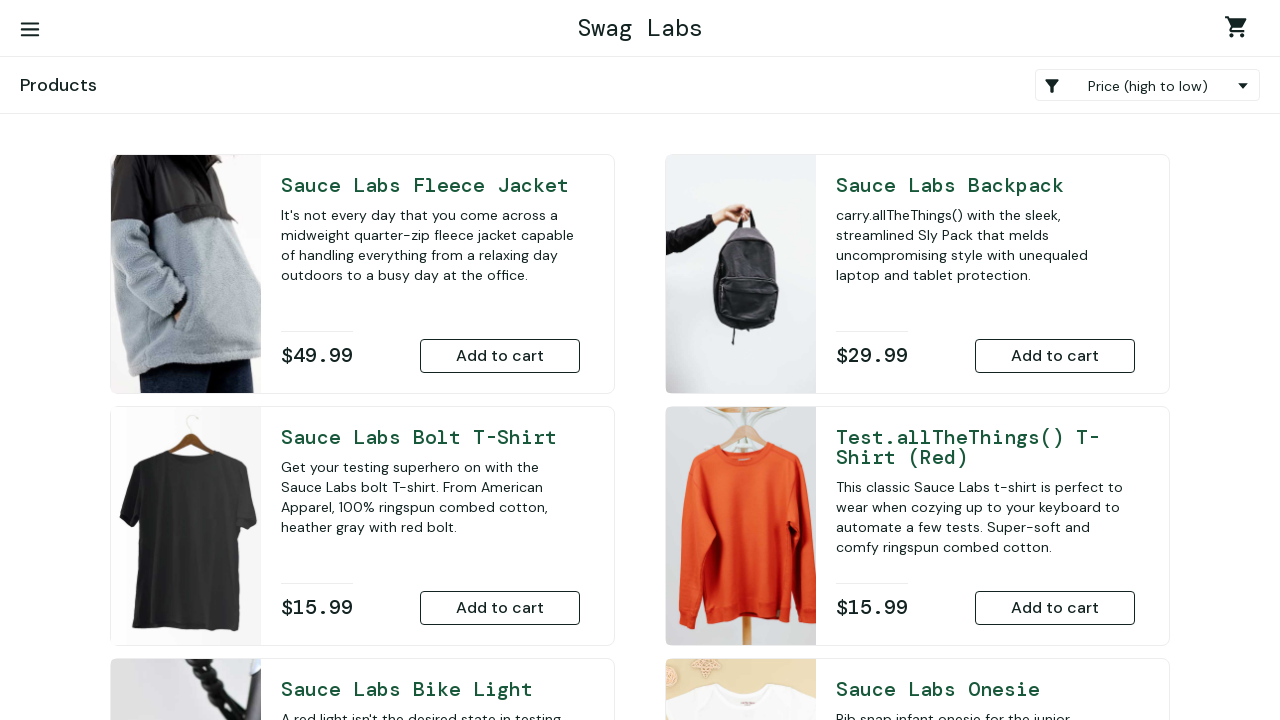

Sorted products by Name (A to Z) on .product_sort_container
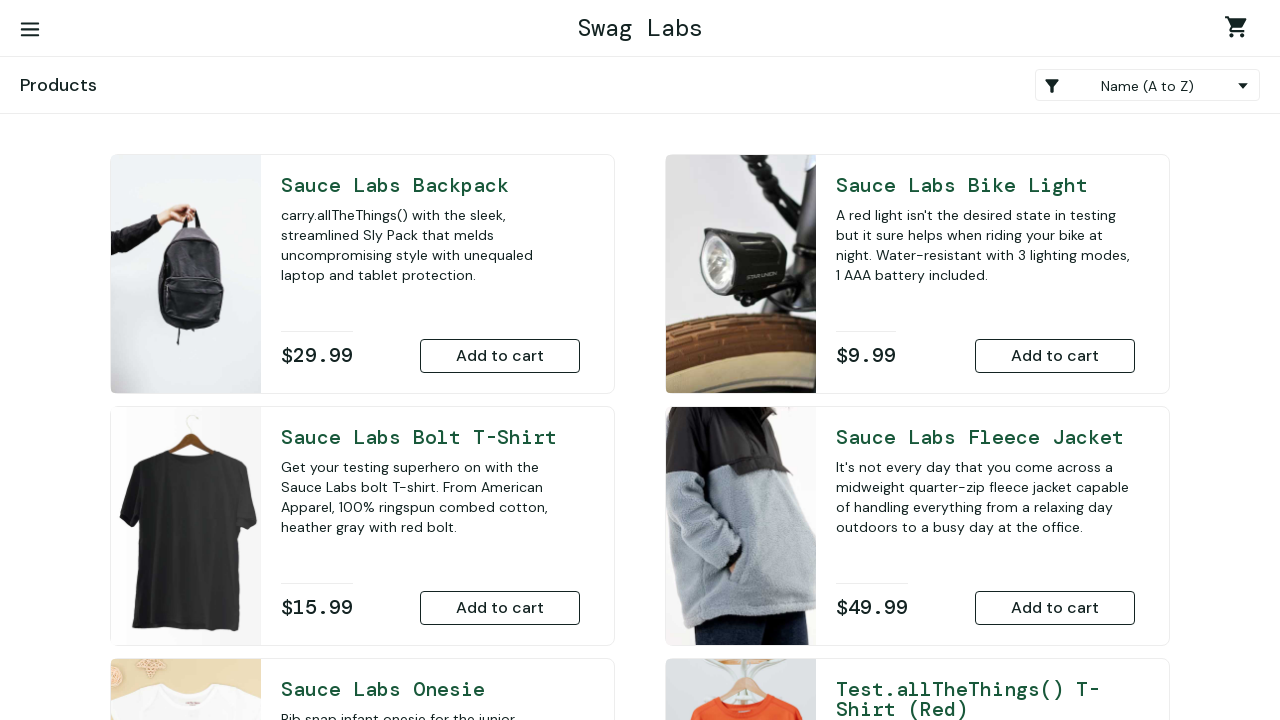

Sorted products by Name (Z to A) on .product_sort_container
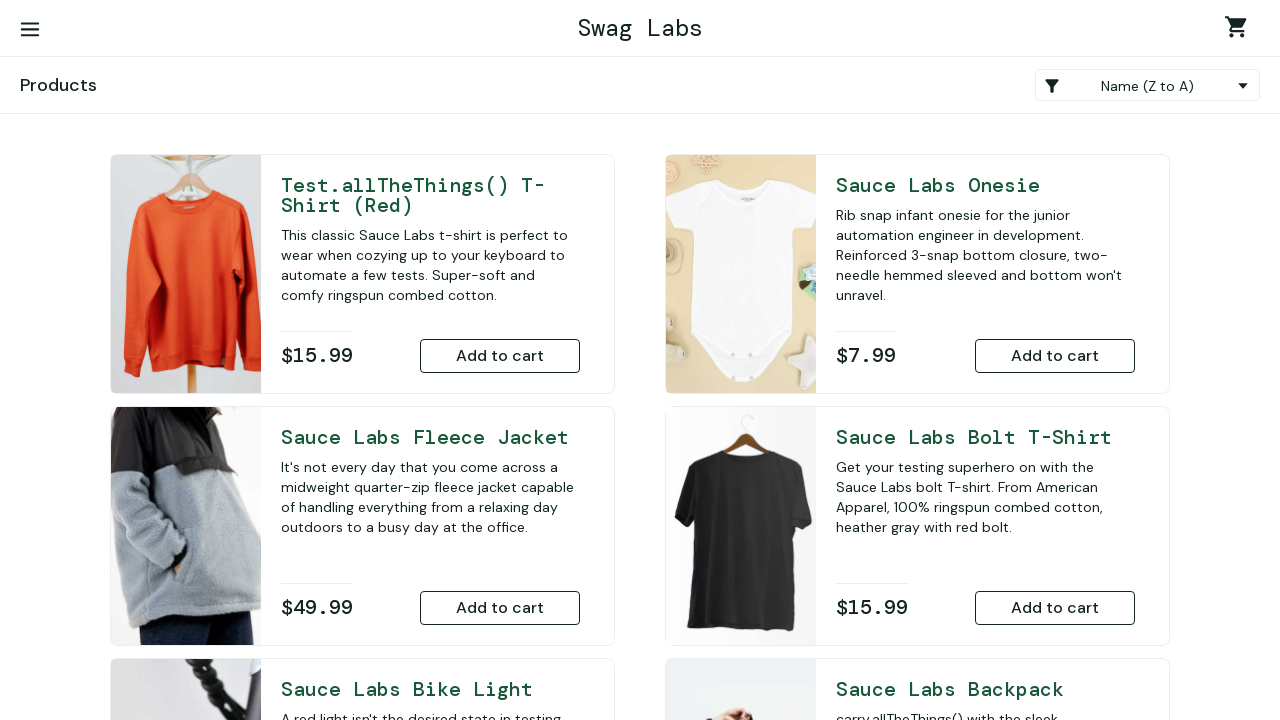

Waited for products to load
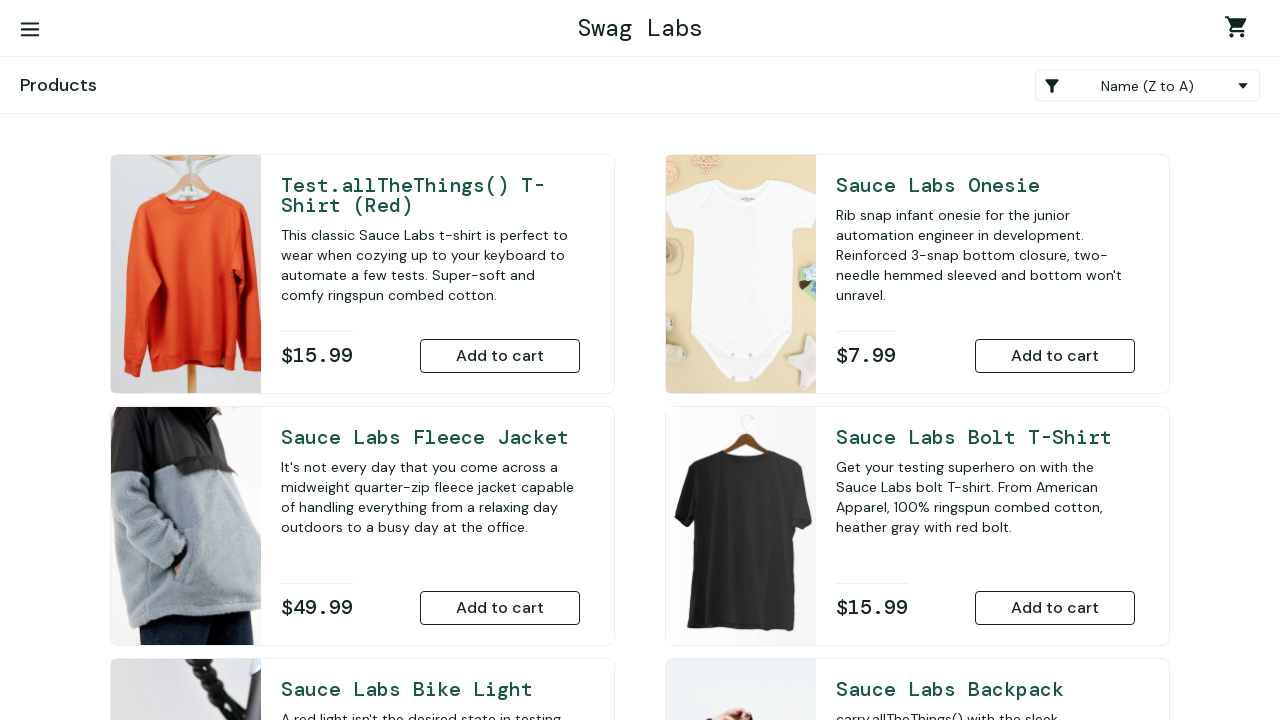

Added Sauce Labs Backpack to cart at (1055, 470) on #add-to-cart-sauce-labs-backpack
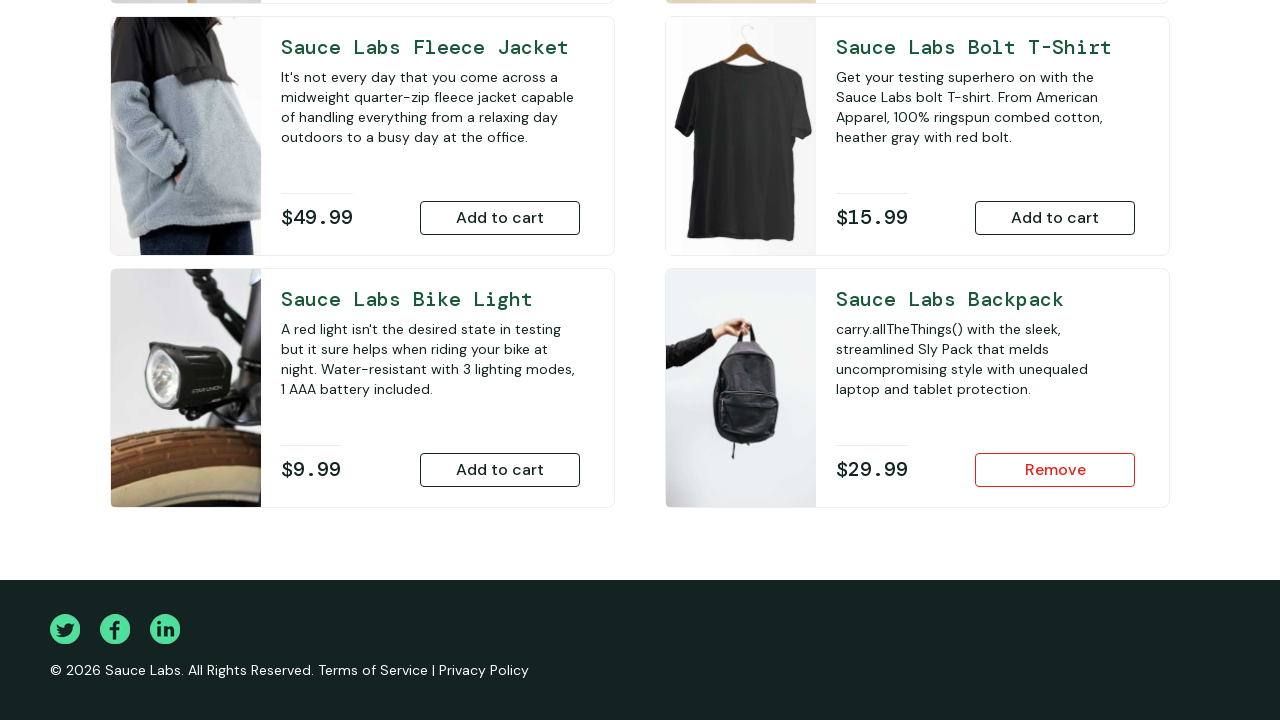

Verified remove button appeared for added item
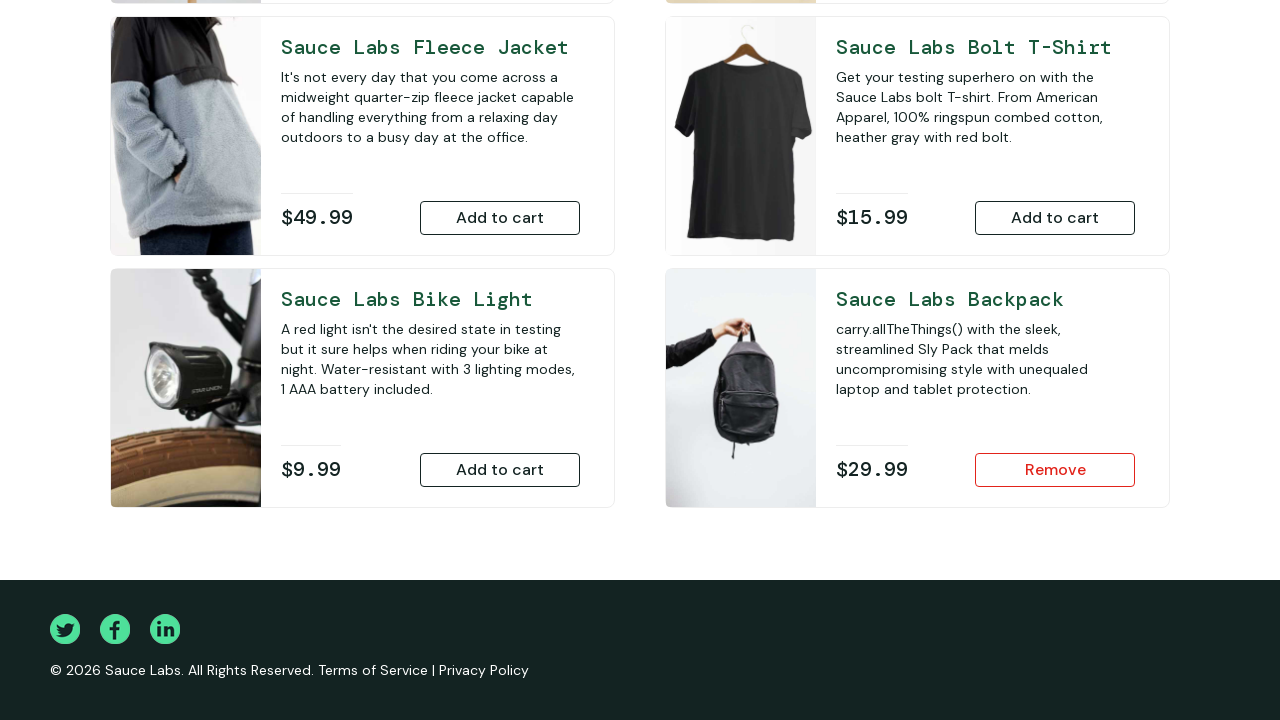

Navigated to shopping cart at (1240, 30) on #shopping_cart_container
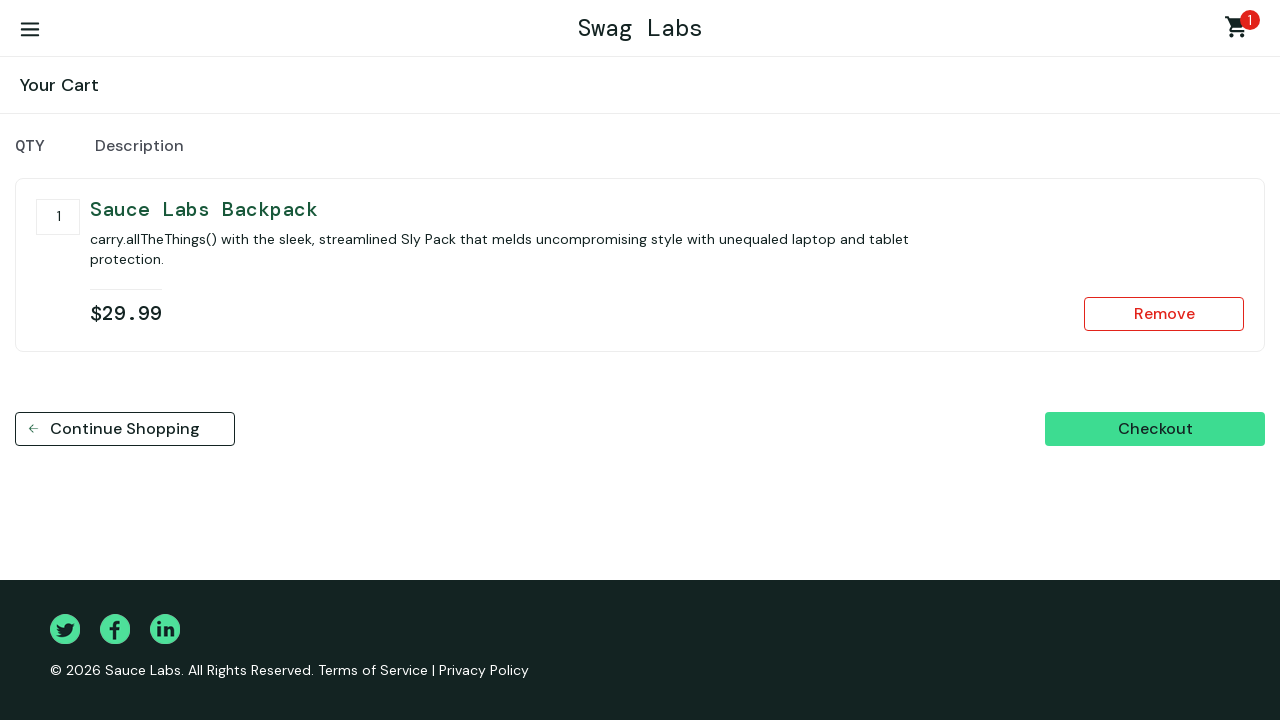

Removed Sauce Labs Backpack from cart at (1164, 314) on #remove-sauce-labs-backpack
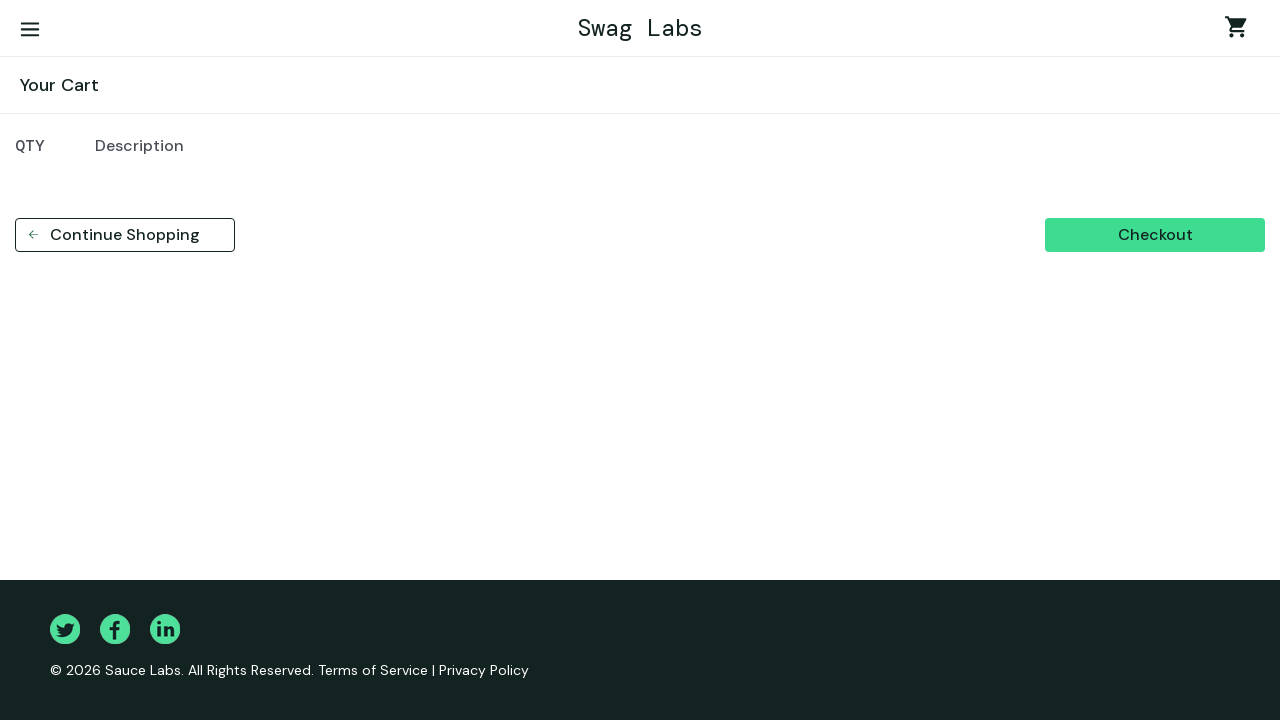

Clicked checkout button at (1155, 235) on #checkout
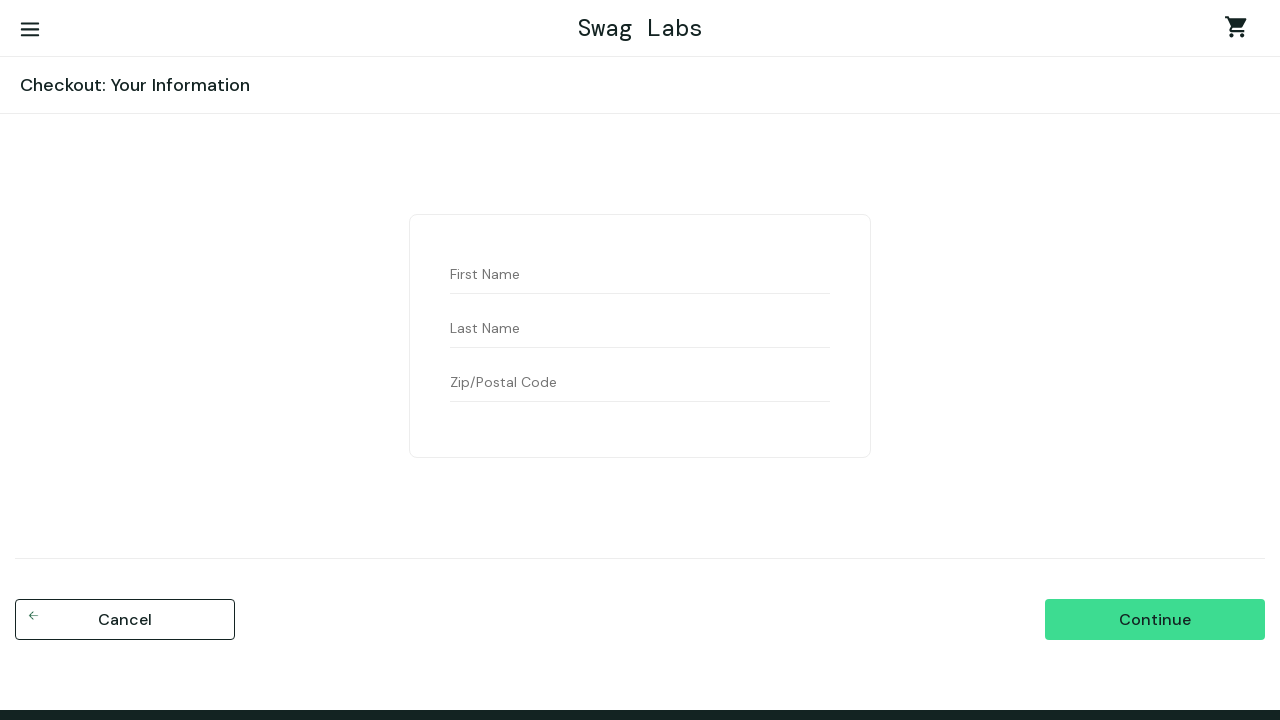

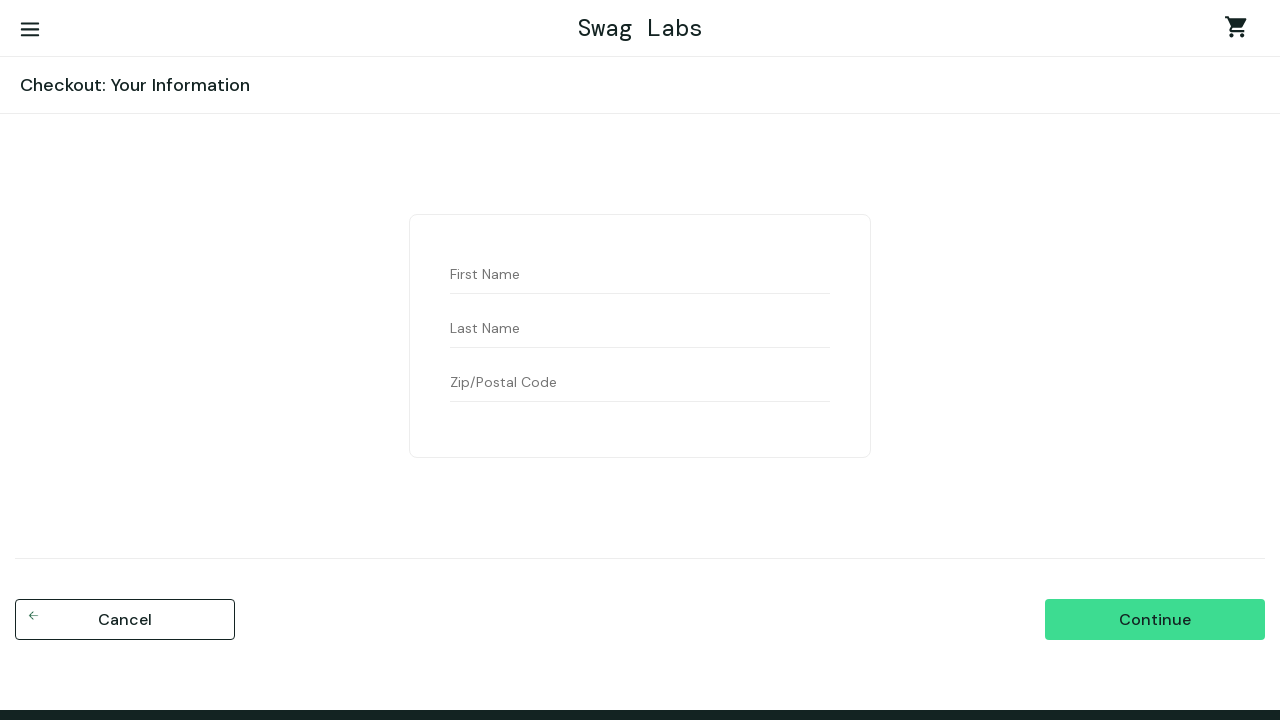